Tests the Selectable demo page by navigating to it and clicking on the "Serialize" tab to switch views

Starting URL: https://demo.automationtesting.in/Selectable.html

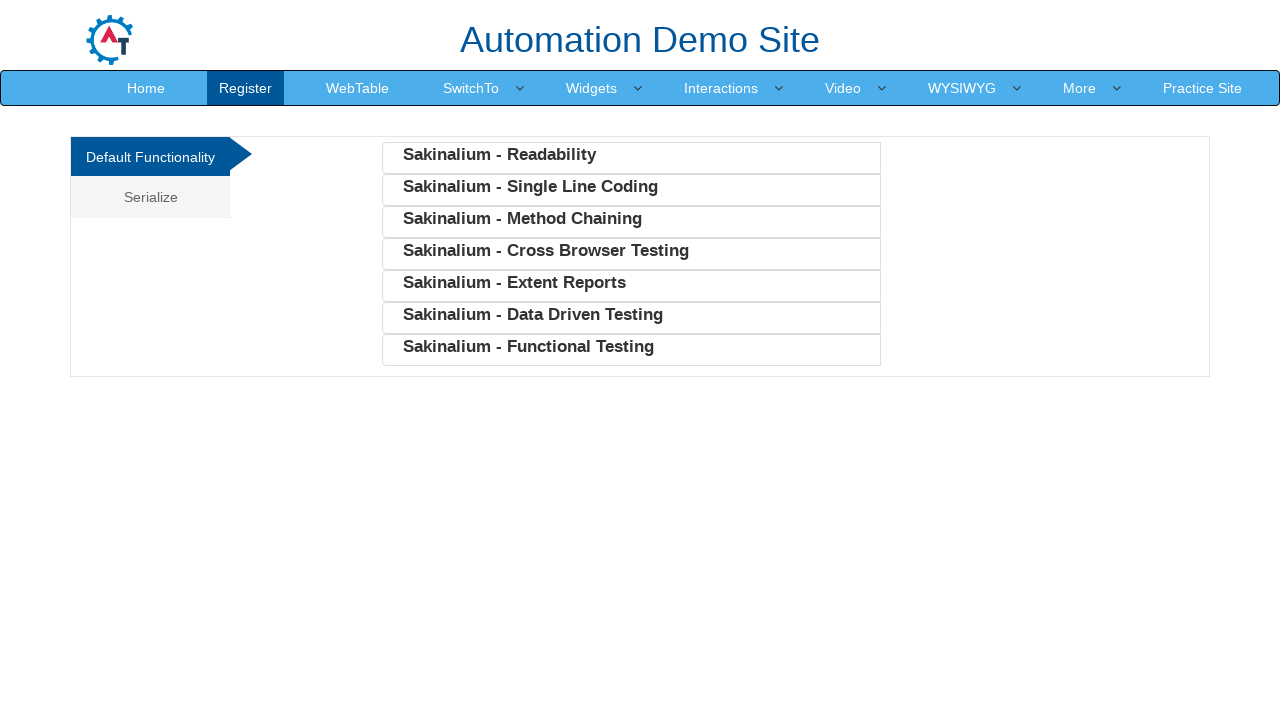

Navigated to Selectable demo page
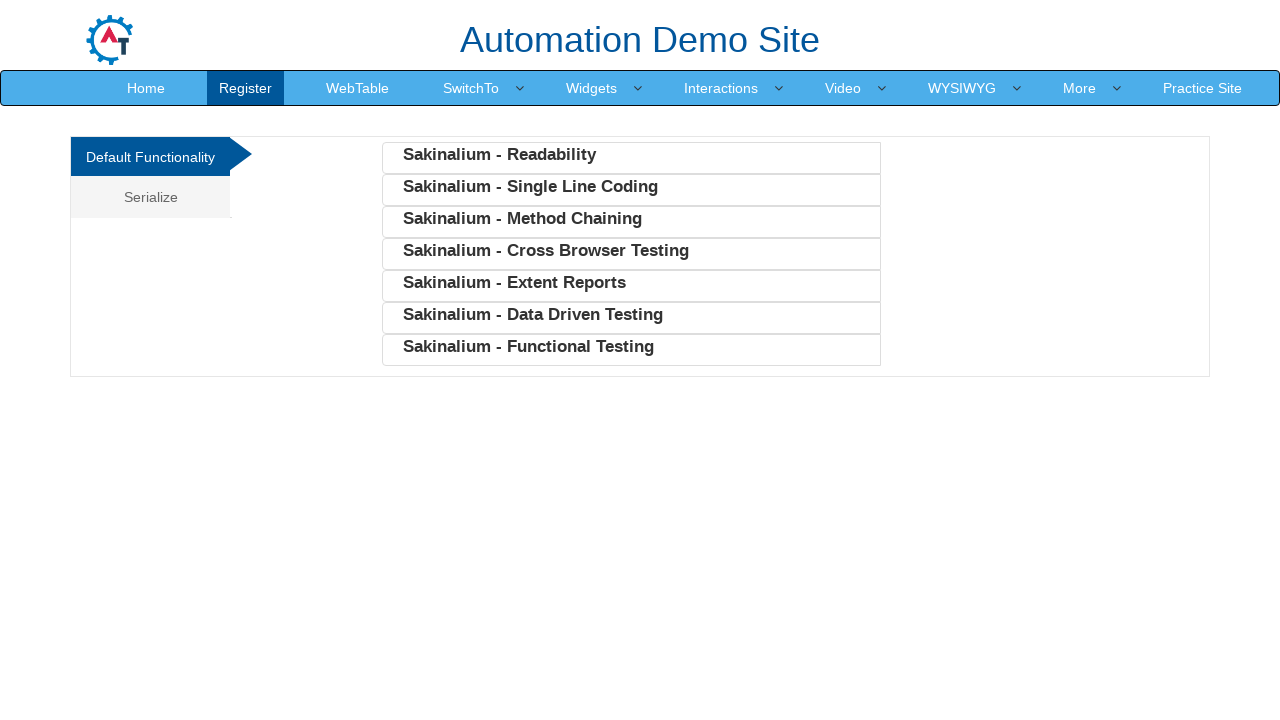

Clicked on the Serialize tab at (150, 197) on xpath=//a[@href='#Serialize' and @data-toggle='tab']
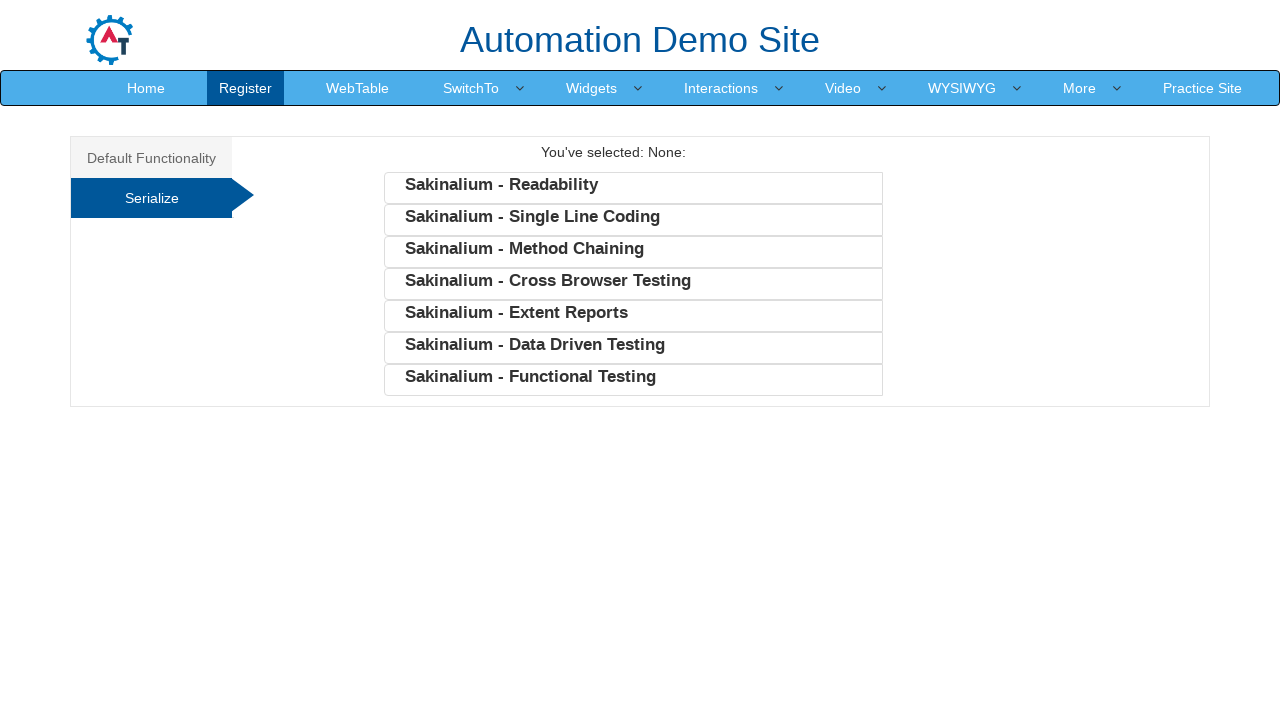

Serialize tab content loaded
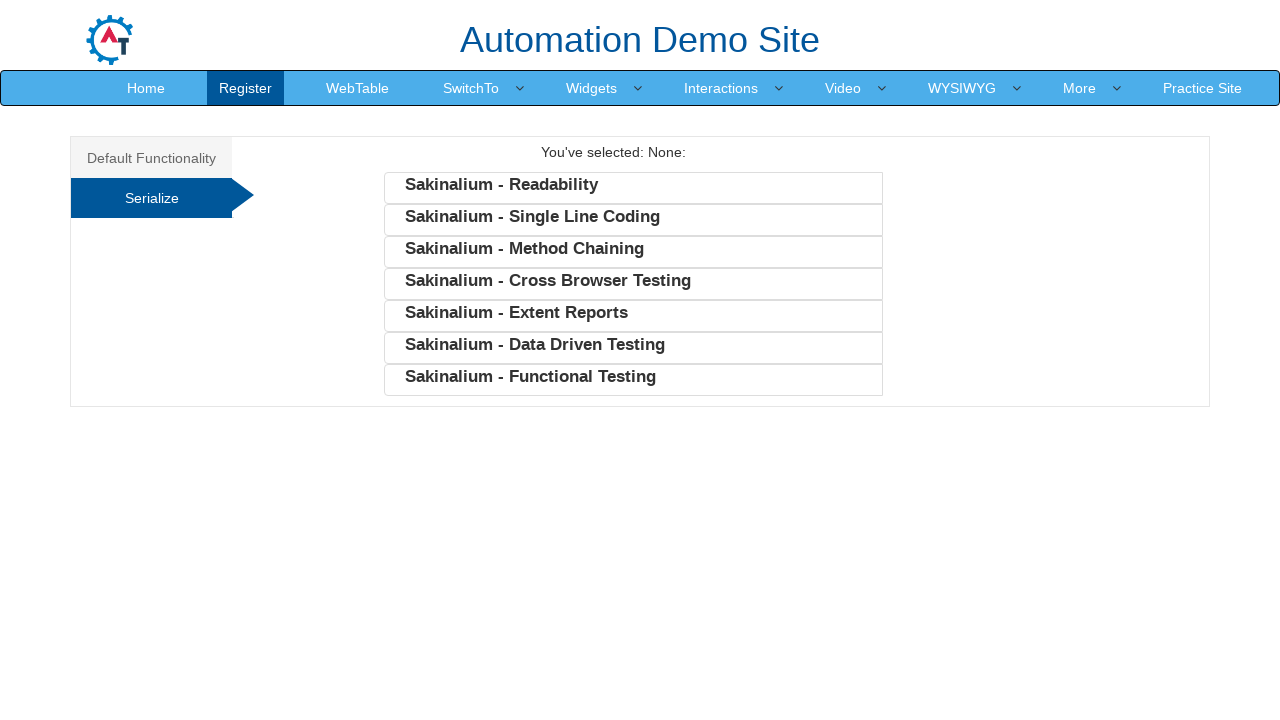

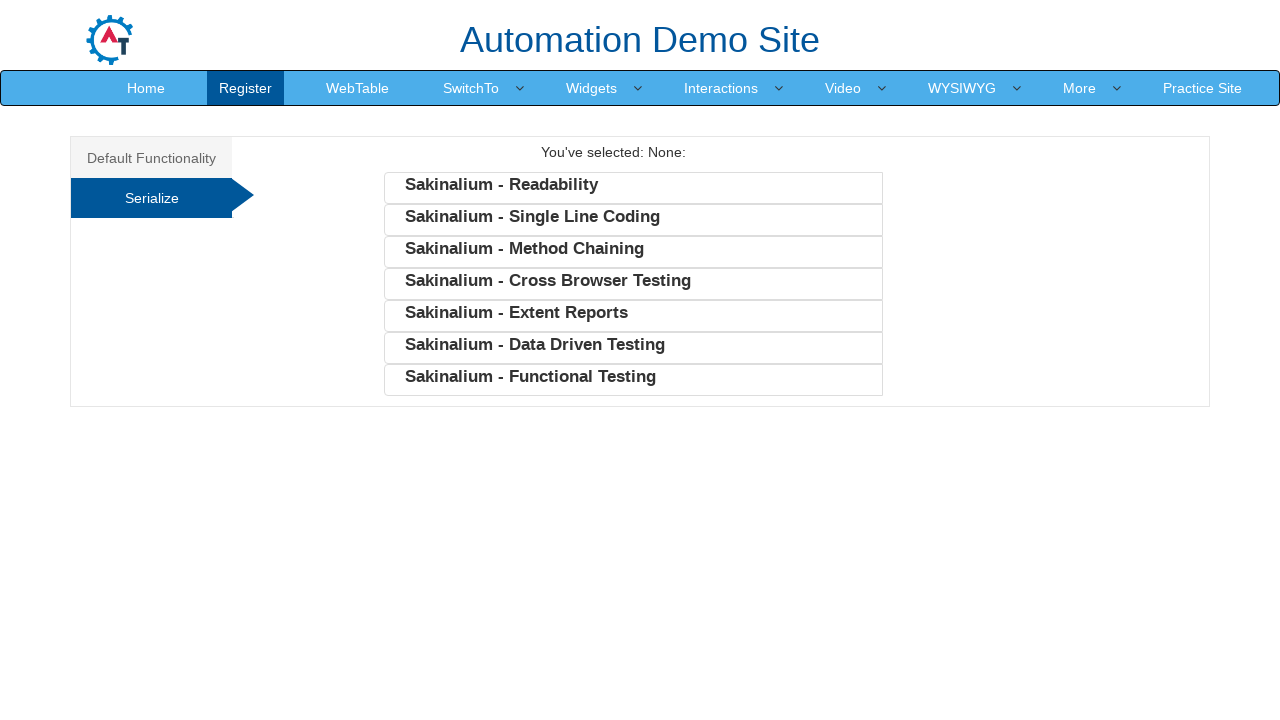